Tests the IP Ranker website by entering an IP address in the search field and clicking the Analyze IP button to check IP information.

Starting URL: https://ipranker.com/

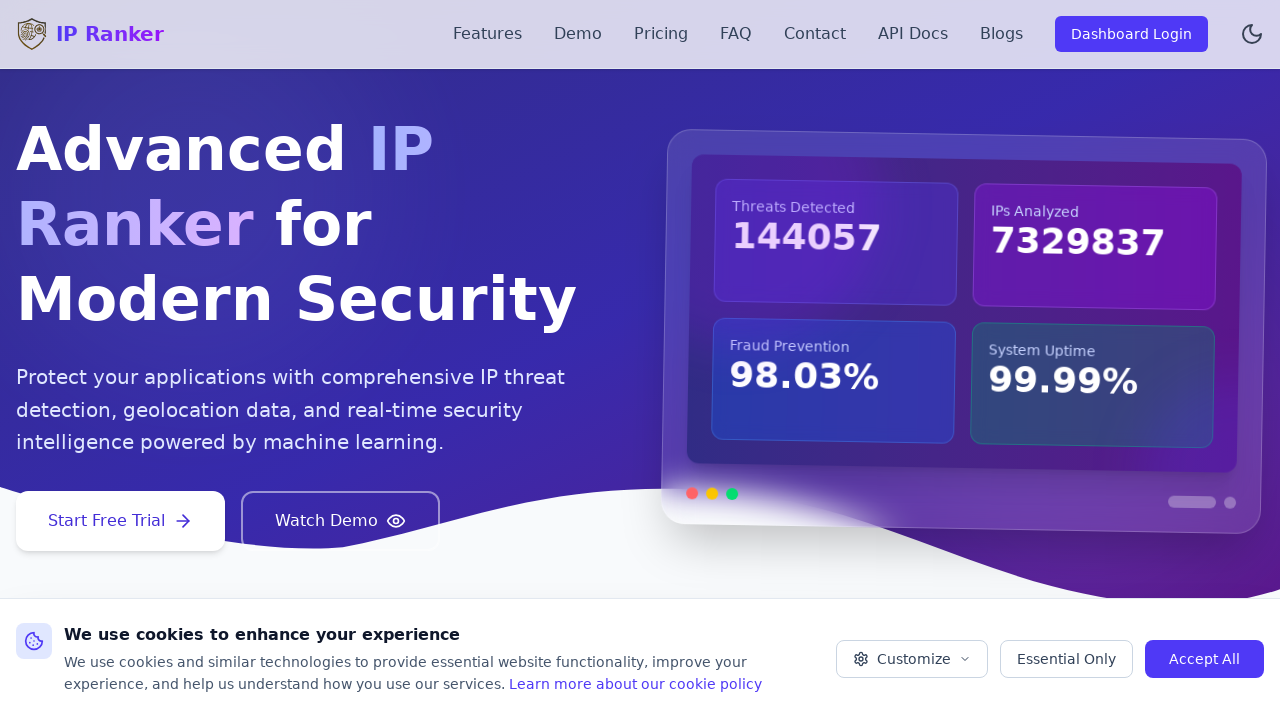

Waited for IP address input field to load
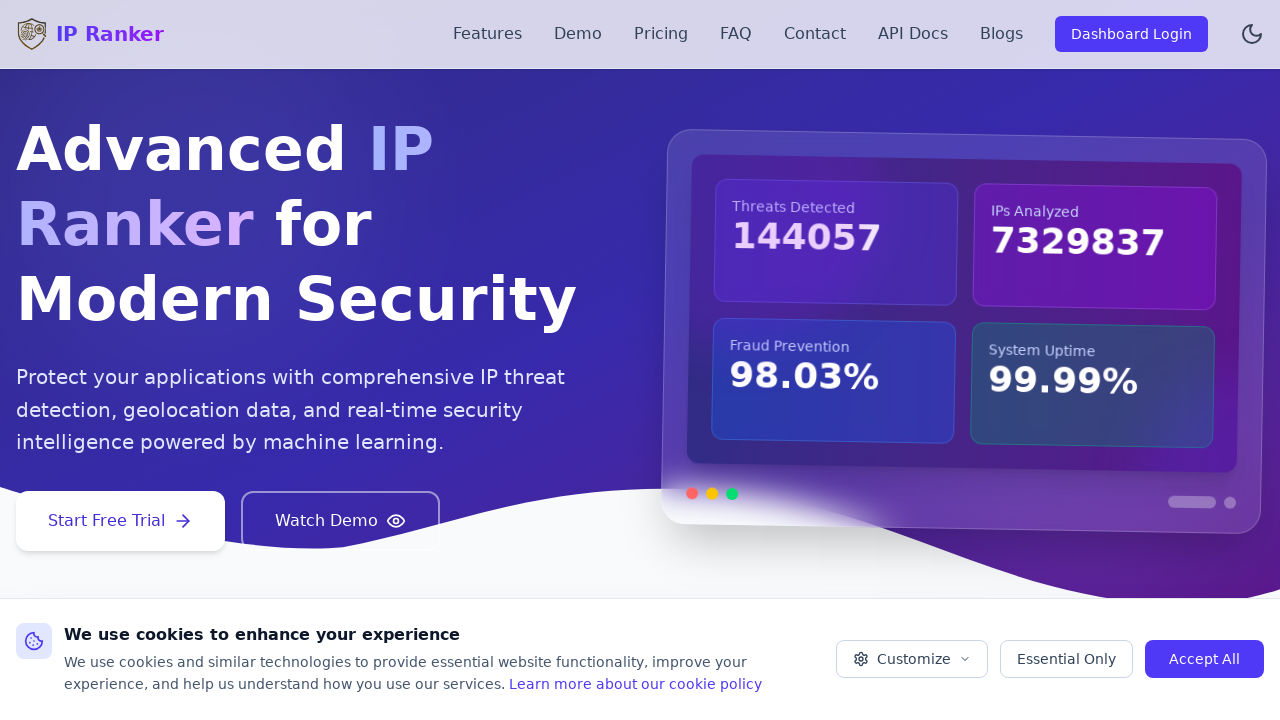

Entered IP address '8.8.8.8' in search field on input[placeholder*='Enter IP address']
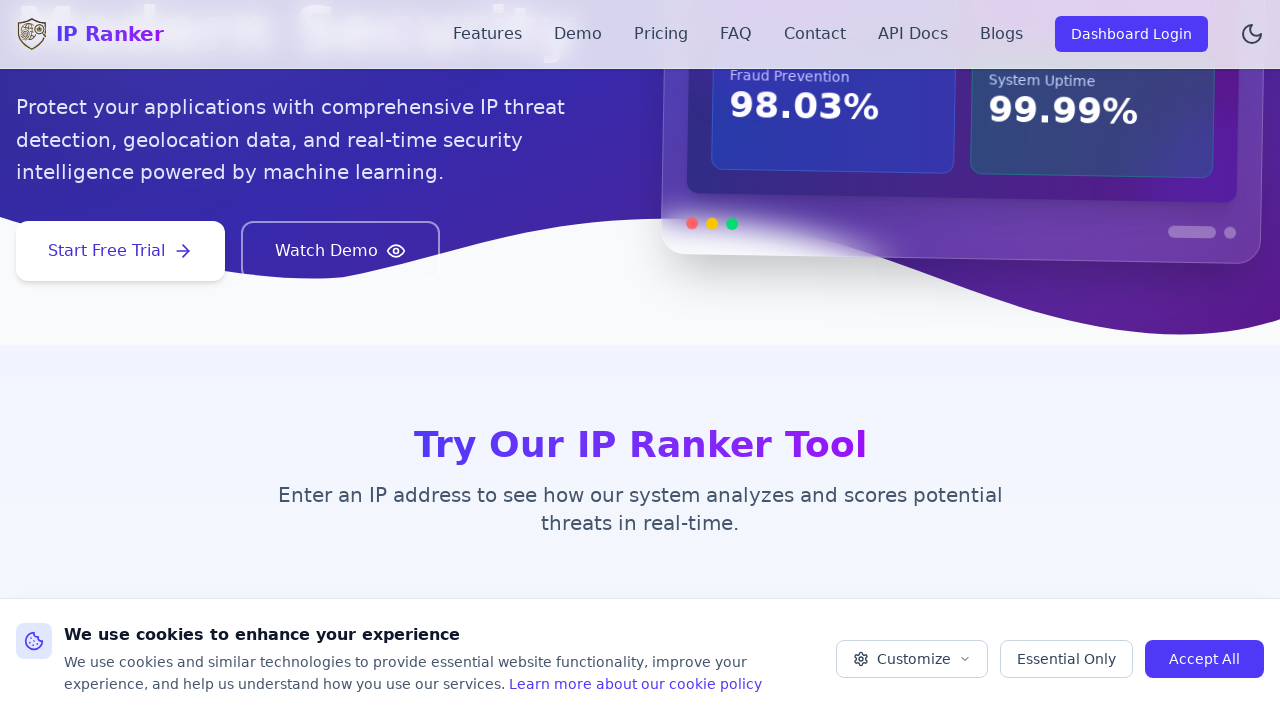

Clicked Analyze IP button at (1130, 360) on button:has-text('Analyze IP')
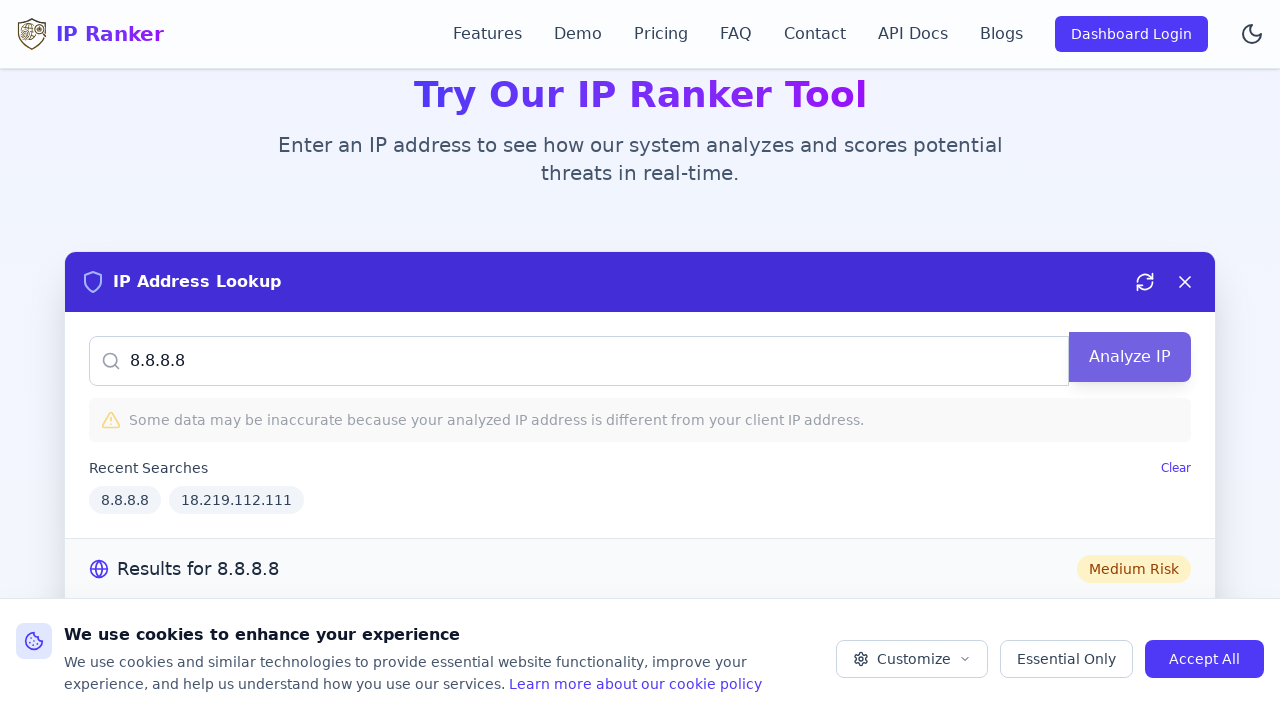

IP analysis results loaded successfully
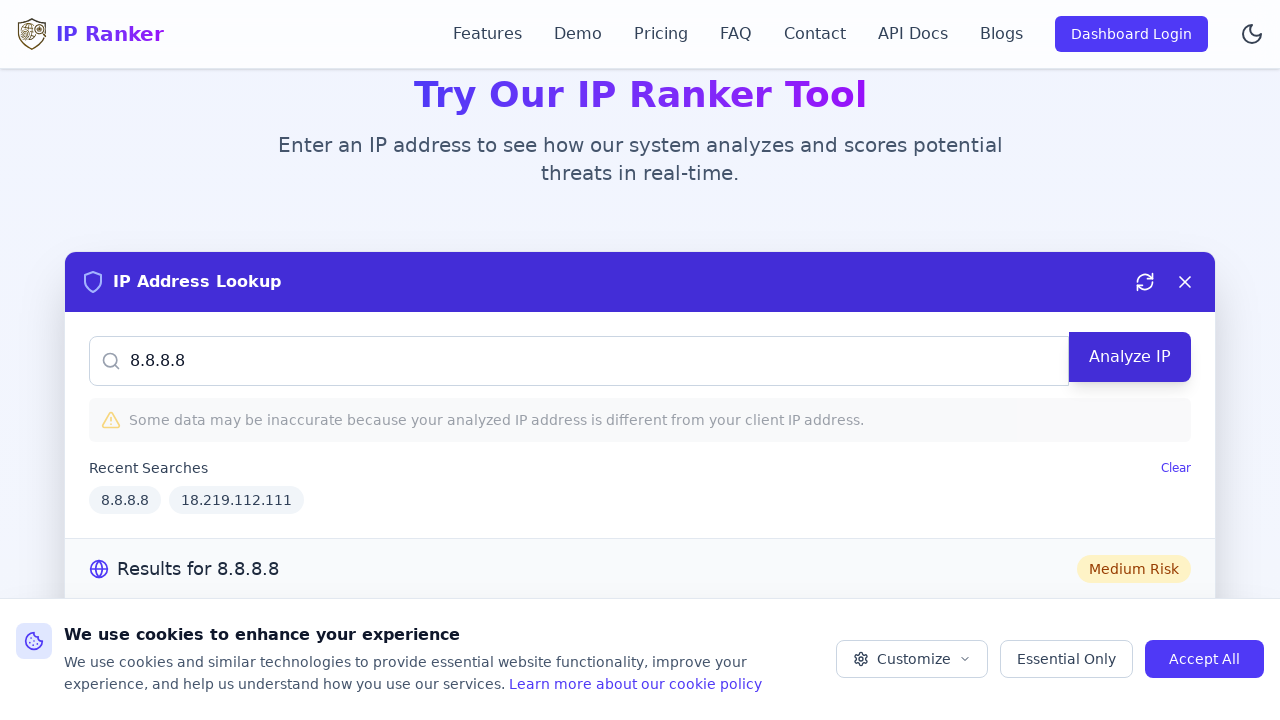

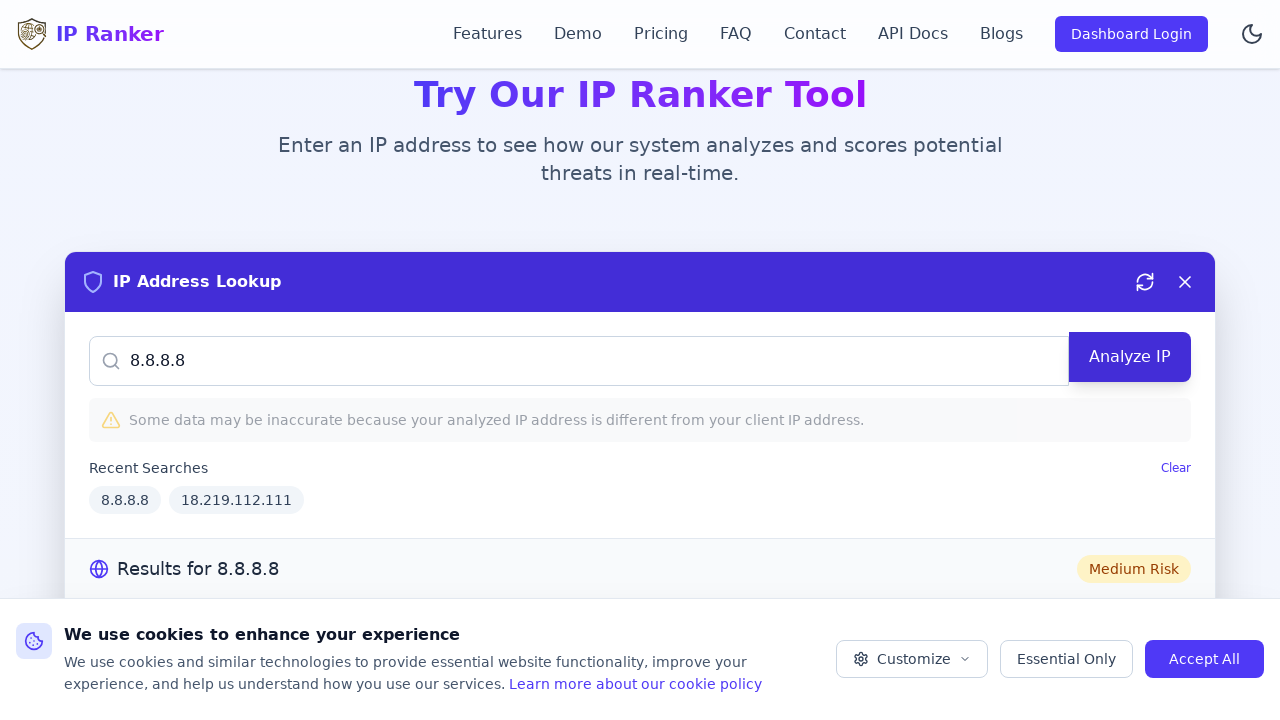